Tests single dropdown selection functionality by selecting options using different methods (by index, value, and visible text)

Starting URL: https://speedwaytech.co.in/sample.html

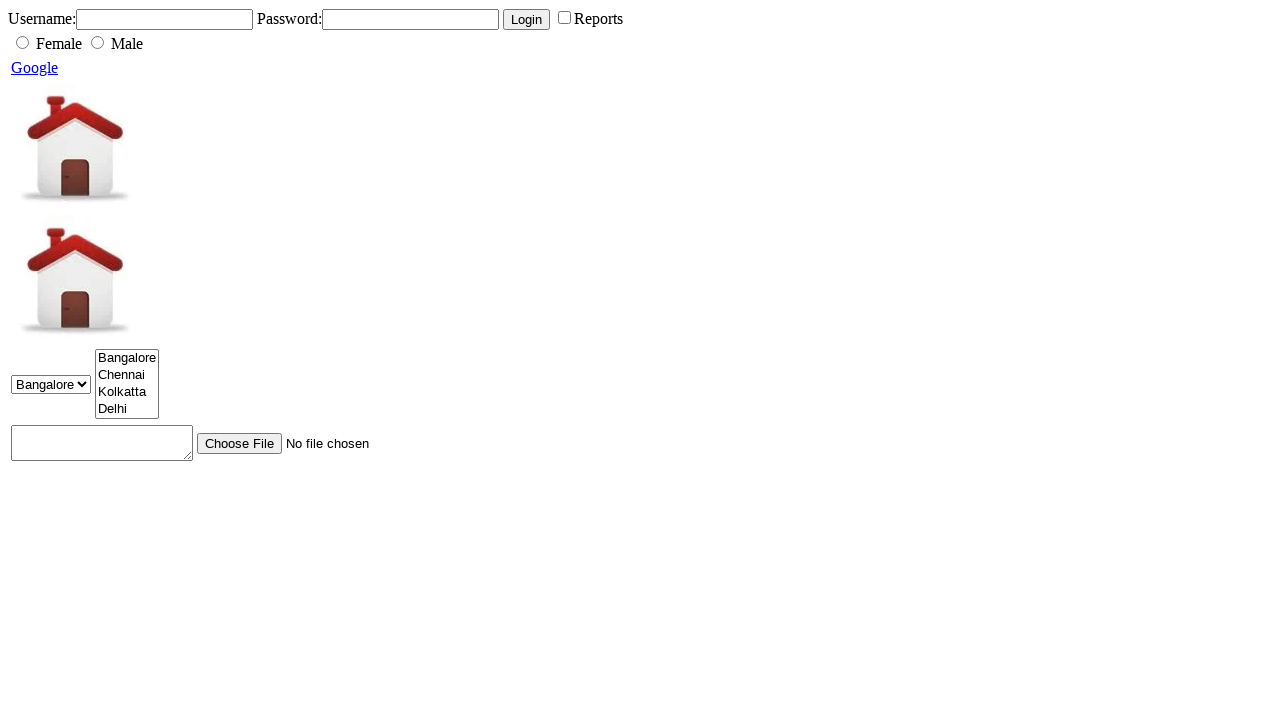

Located the city dropdown element
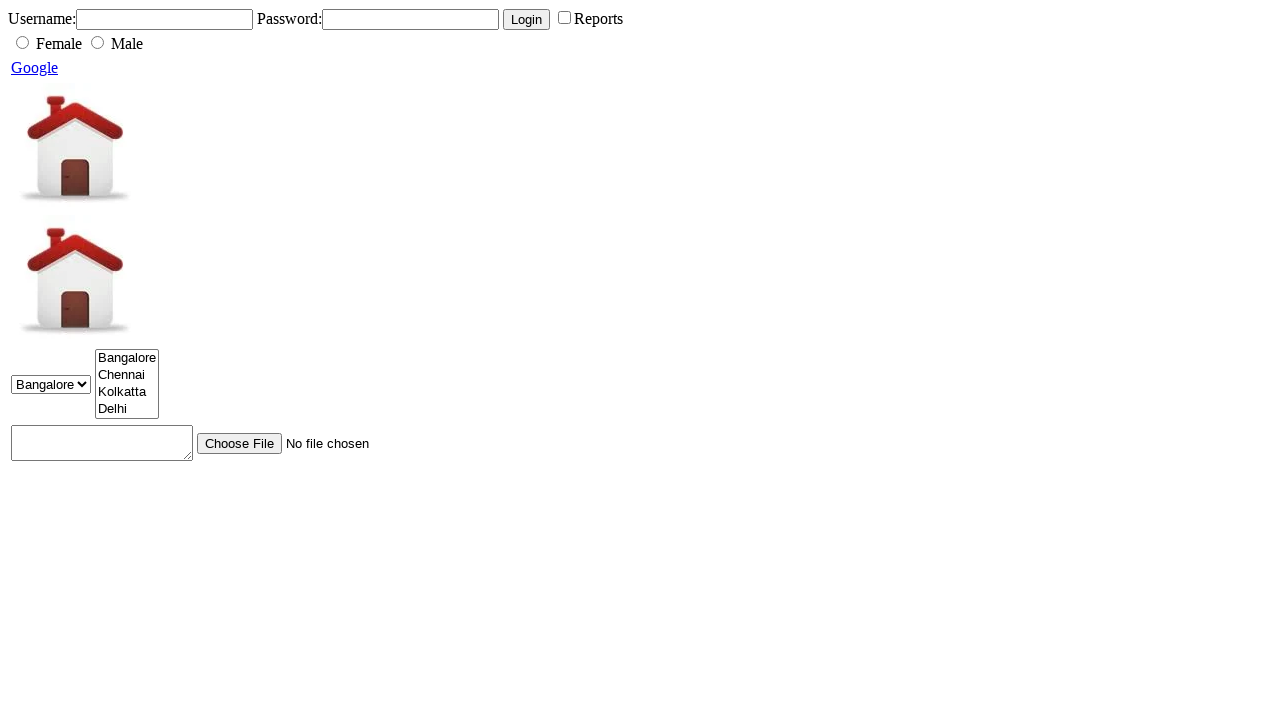

Selected dropdown option by index 1 on select[name='city']
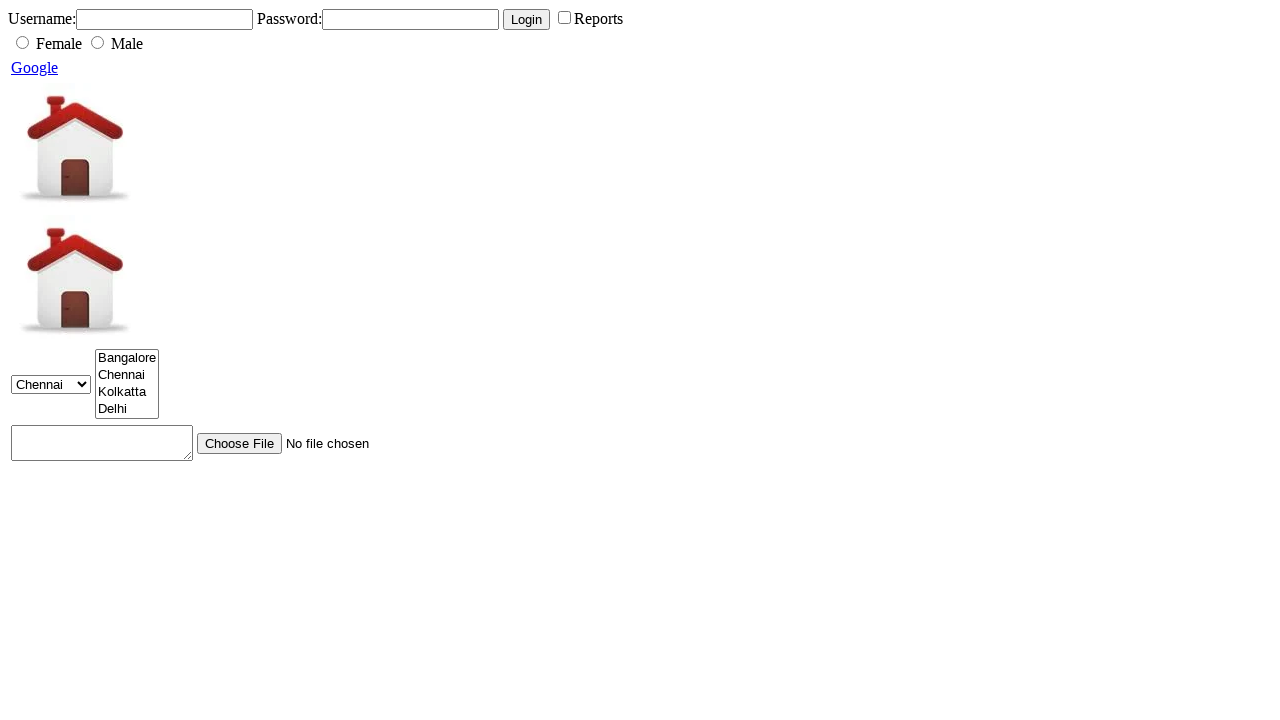

Waited 1 second to observe selection change
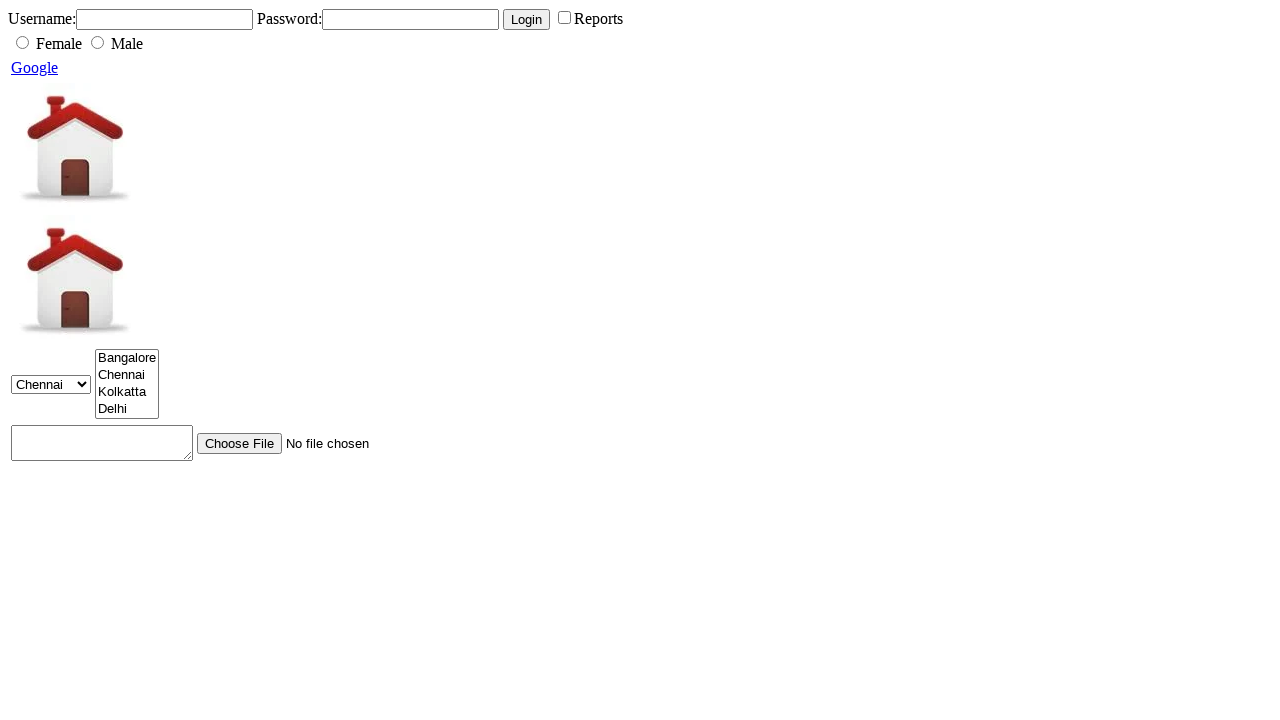

Selected dropdown option by value '3' on select[name='city']
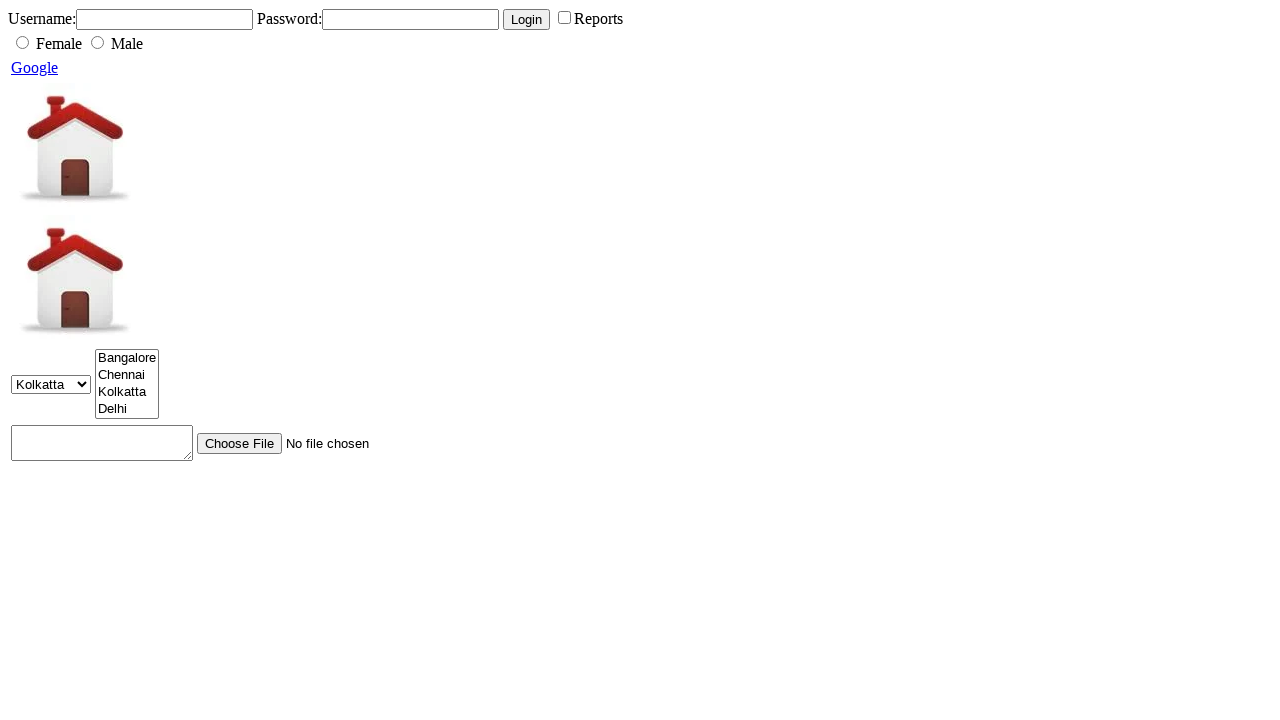

Waited 1 second to observe selection change
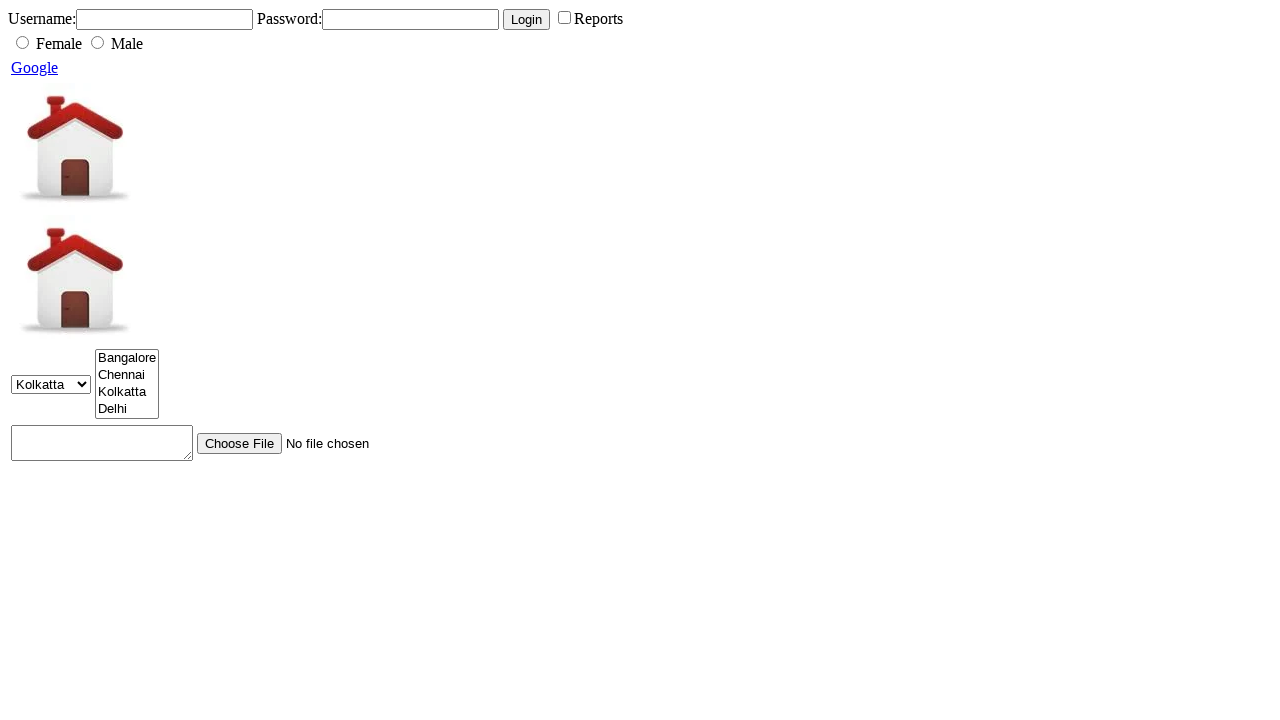

Selected dropdown option by visible text 'Delhi' on select[name='city']
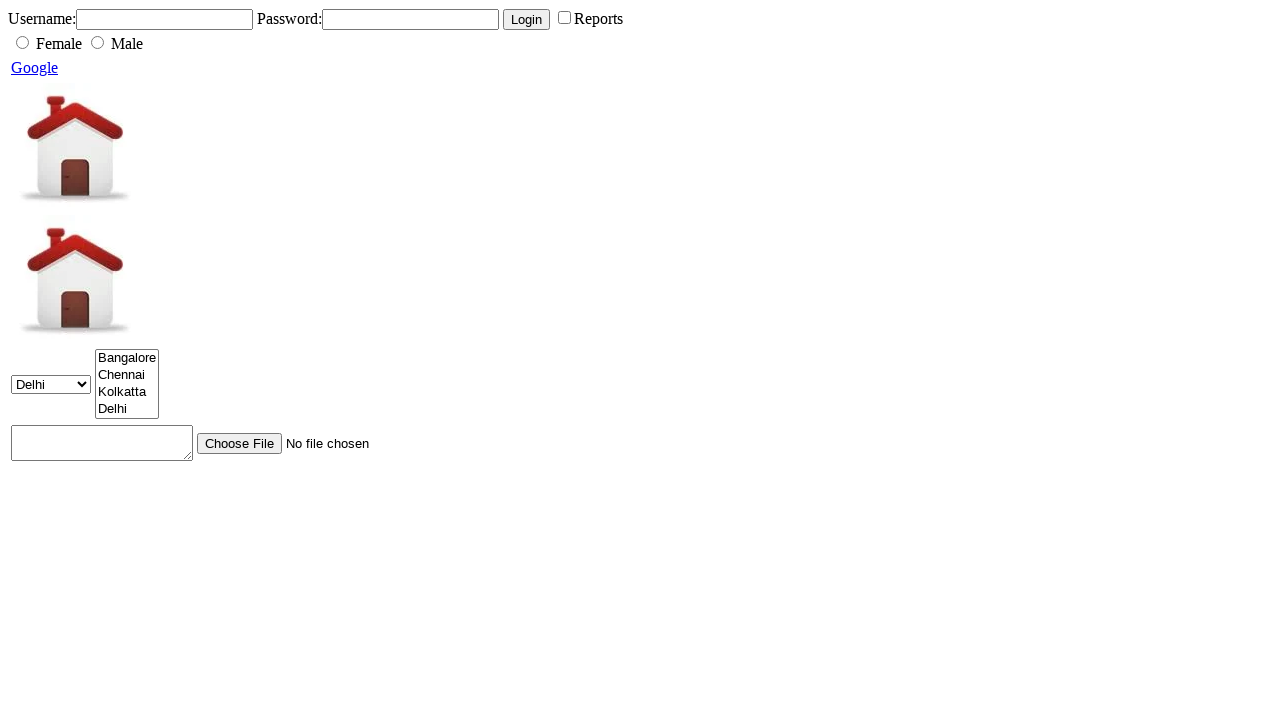

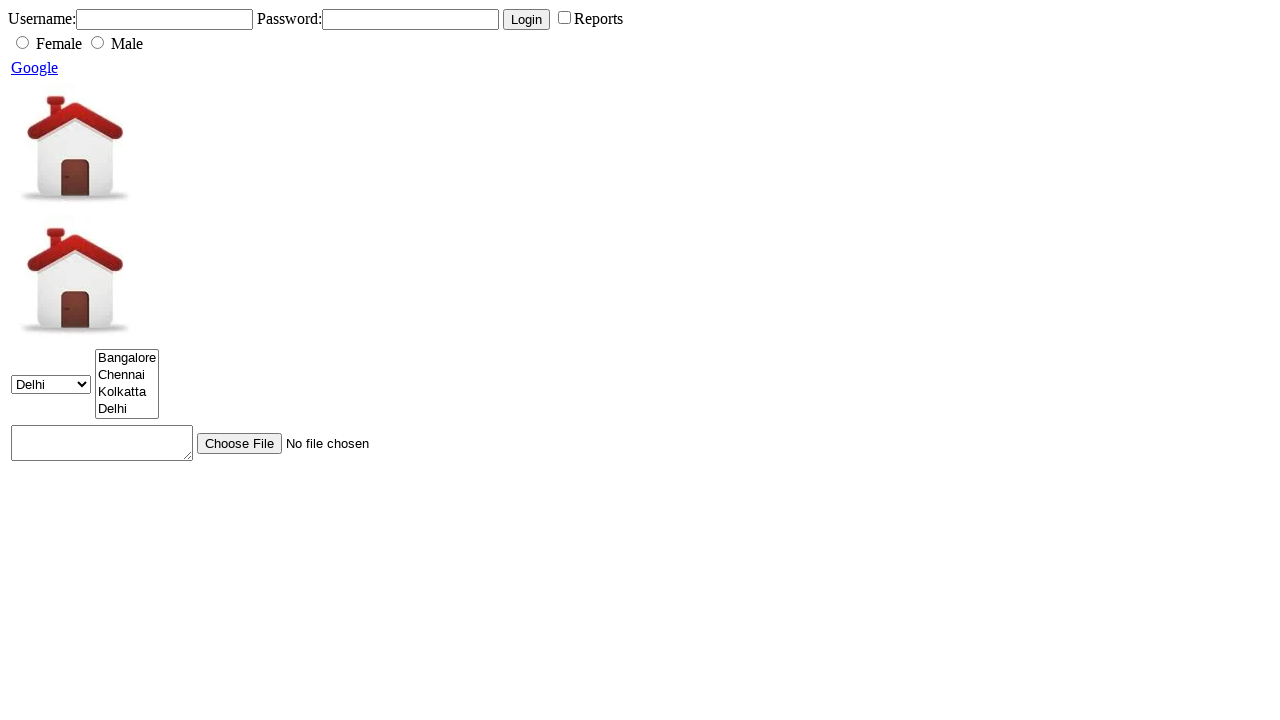